Tests dropdown functionality by selecting an option from a dropdown menu using visible text selection on a public test page

Starting URL: https://omayo.blogspot.com/

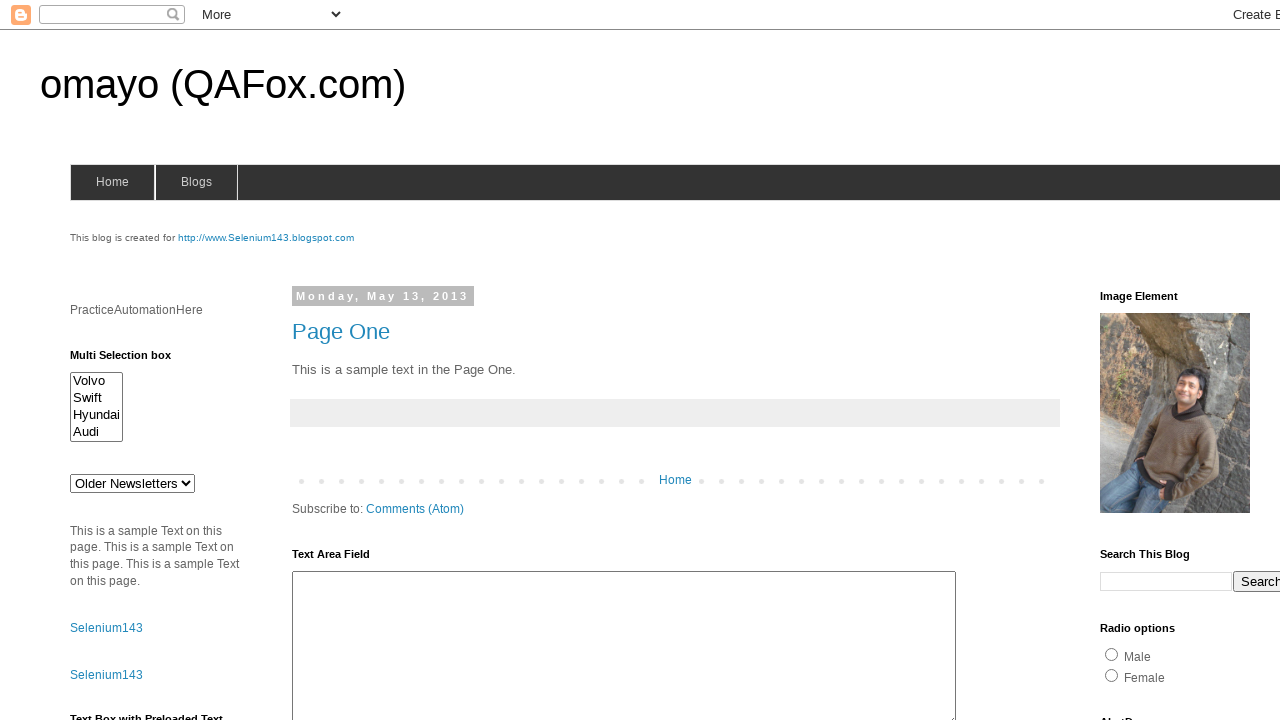

Selected 'doc 4' option from dropdown menu #drop1 on #drop1
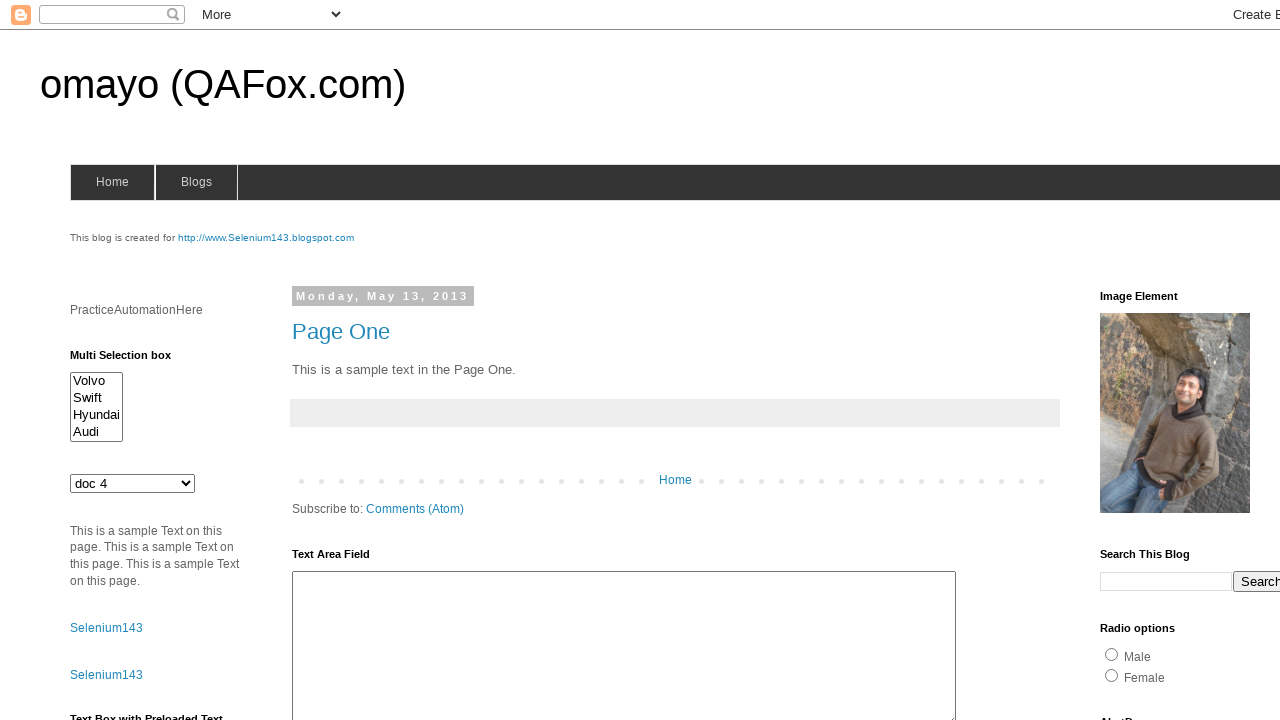

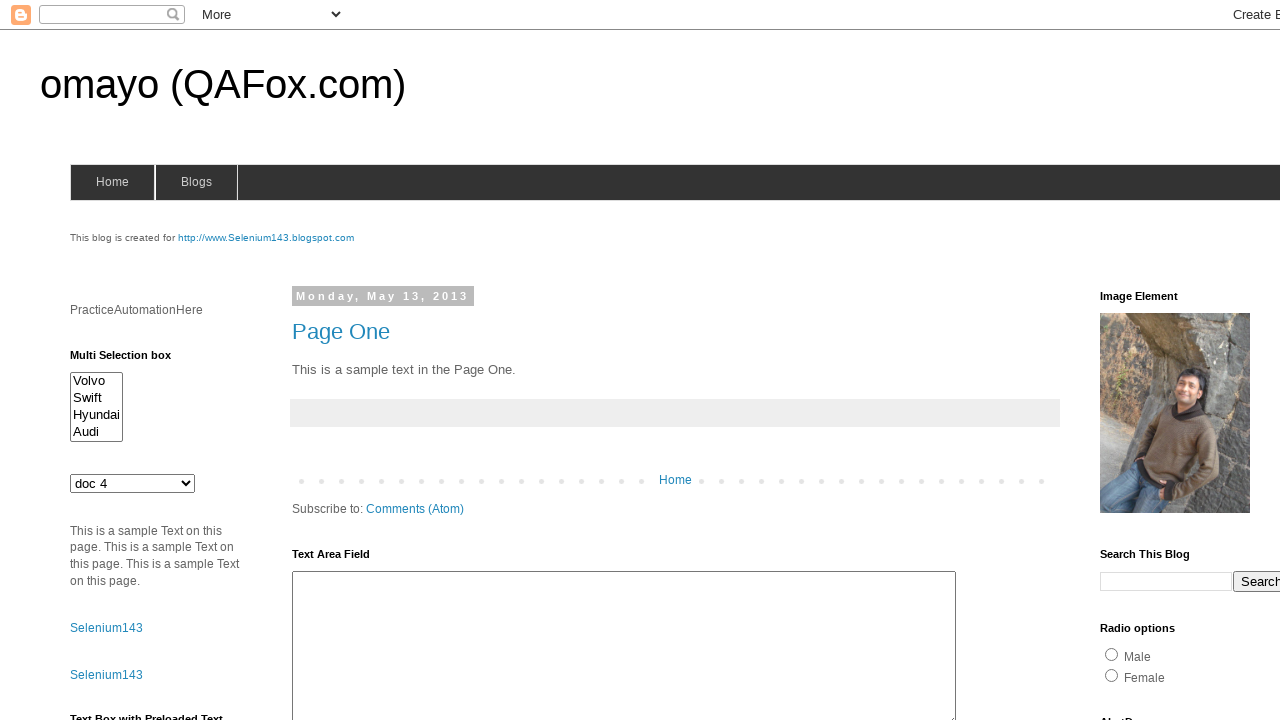